Tests tooltip appearing when hovering over a button

Starting URL: https://demoqa.com/tool-tips

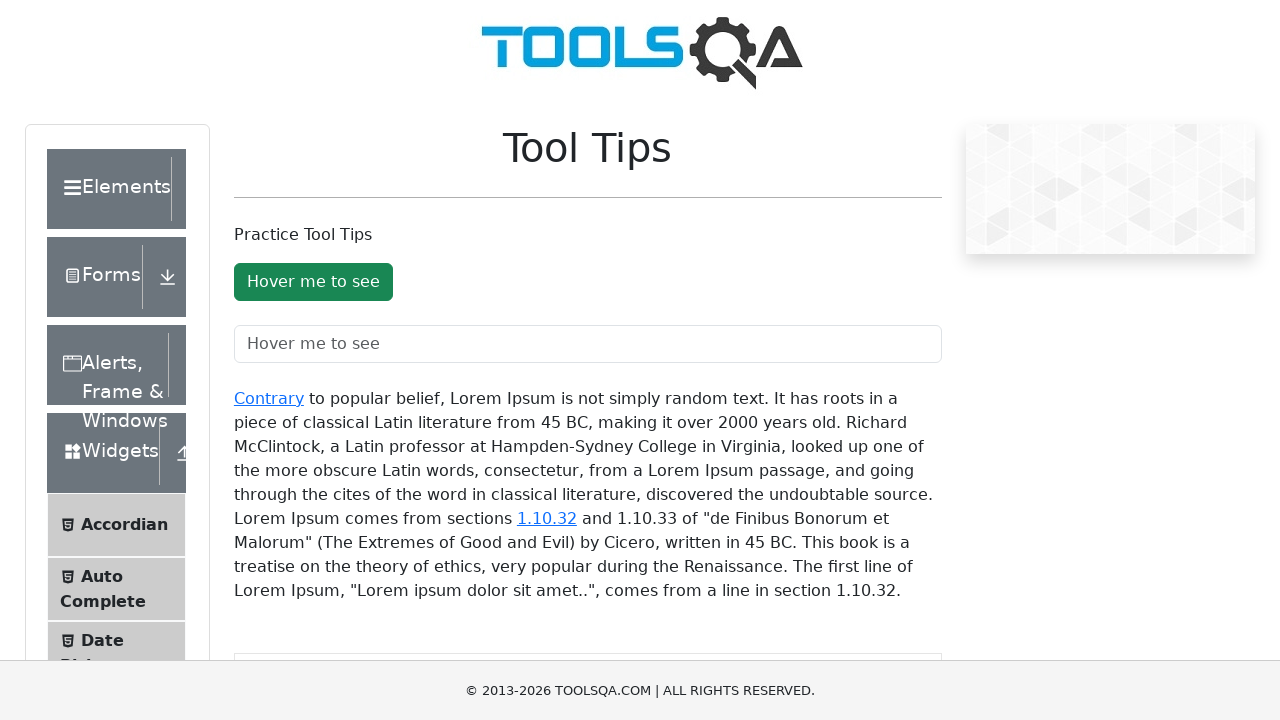

Hovered over tooltip button to trigger tooltip at (313, 282) on #toolTipButton
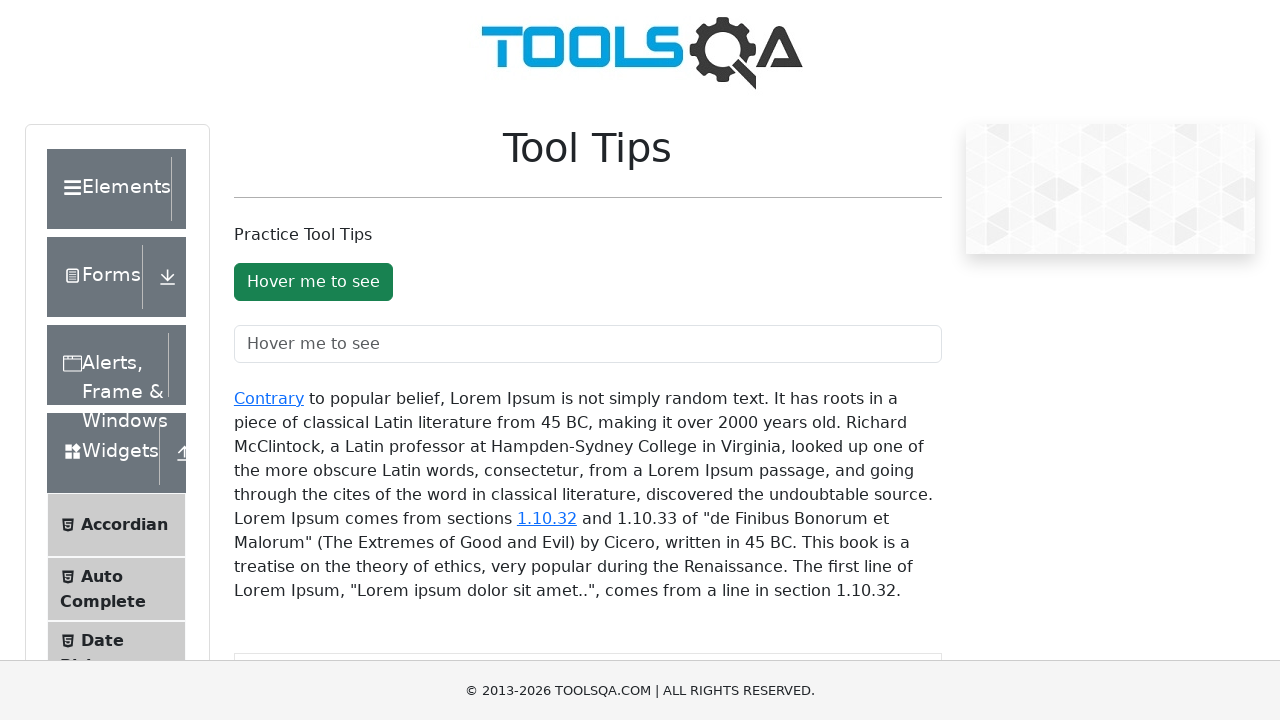

Tooltip appeared on the button
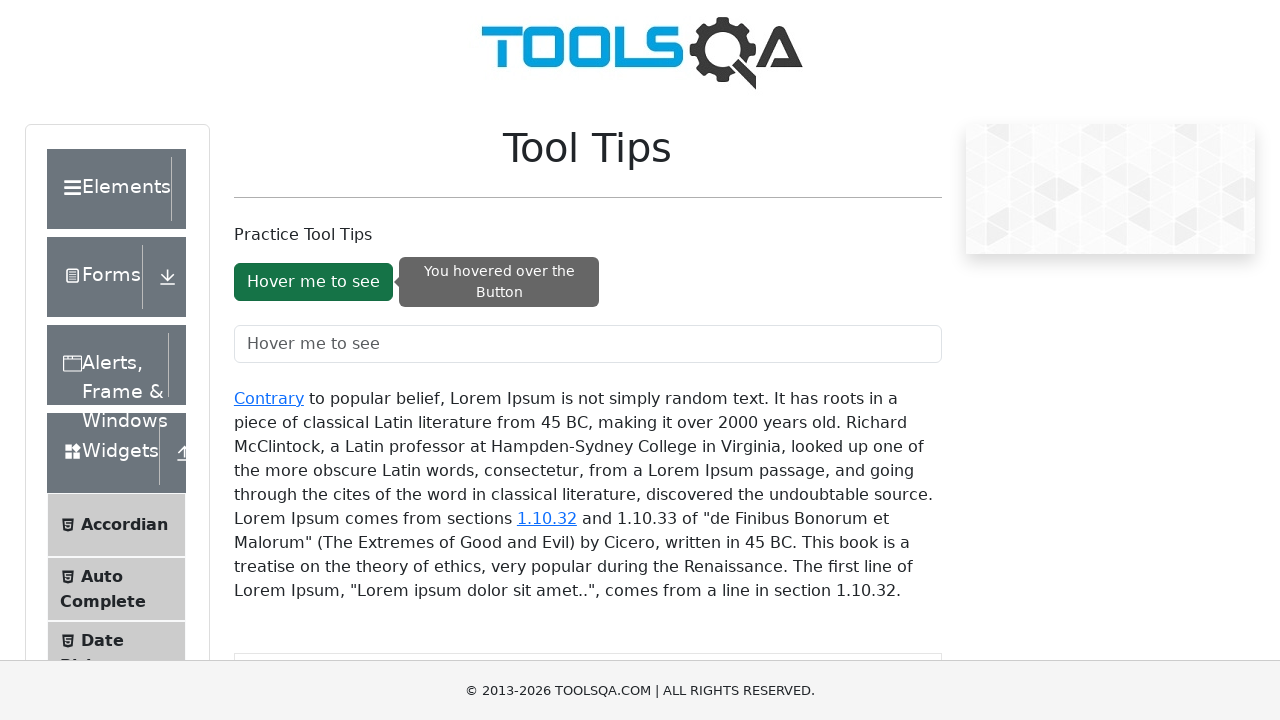

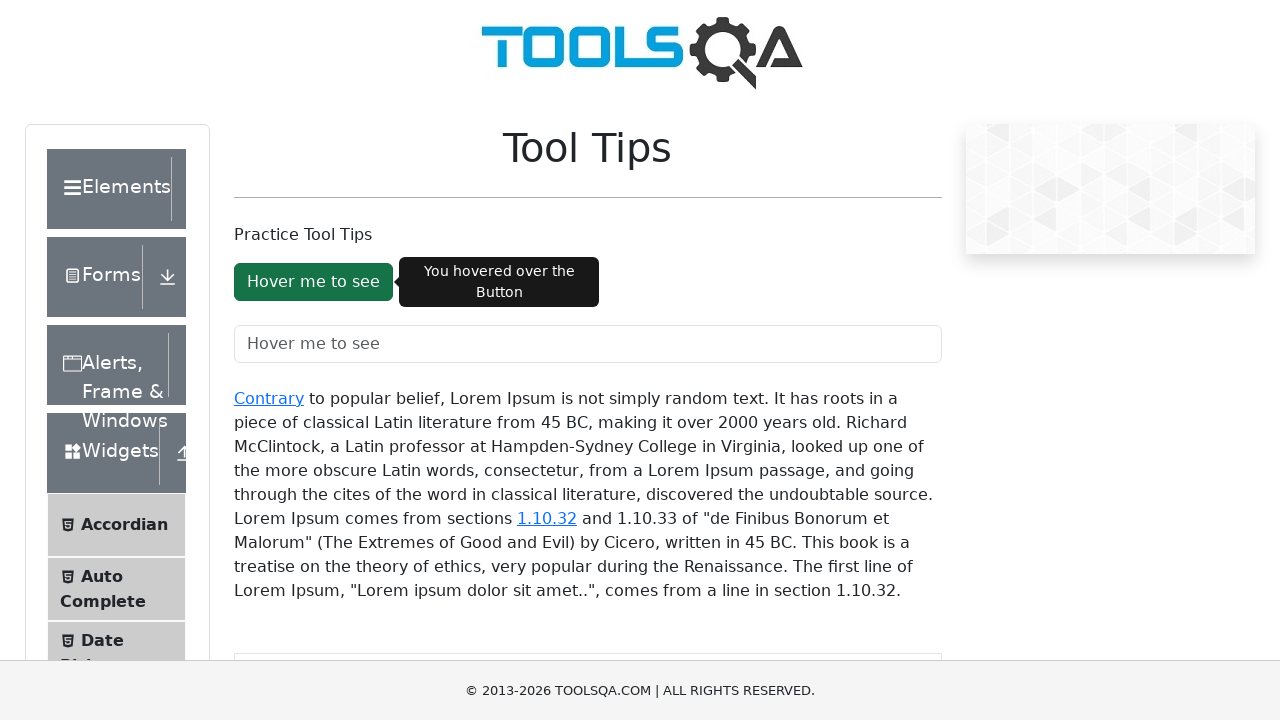